Tests that the Clear completed button displays correctly after marking an item complete

Starting URL: https://demo.playwright.dev/todomvc

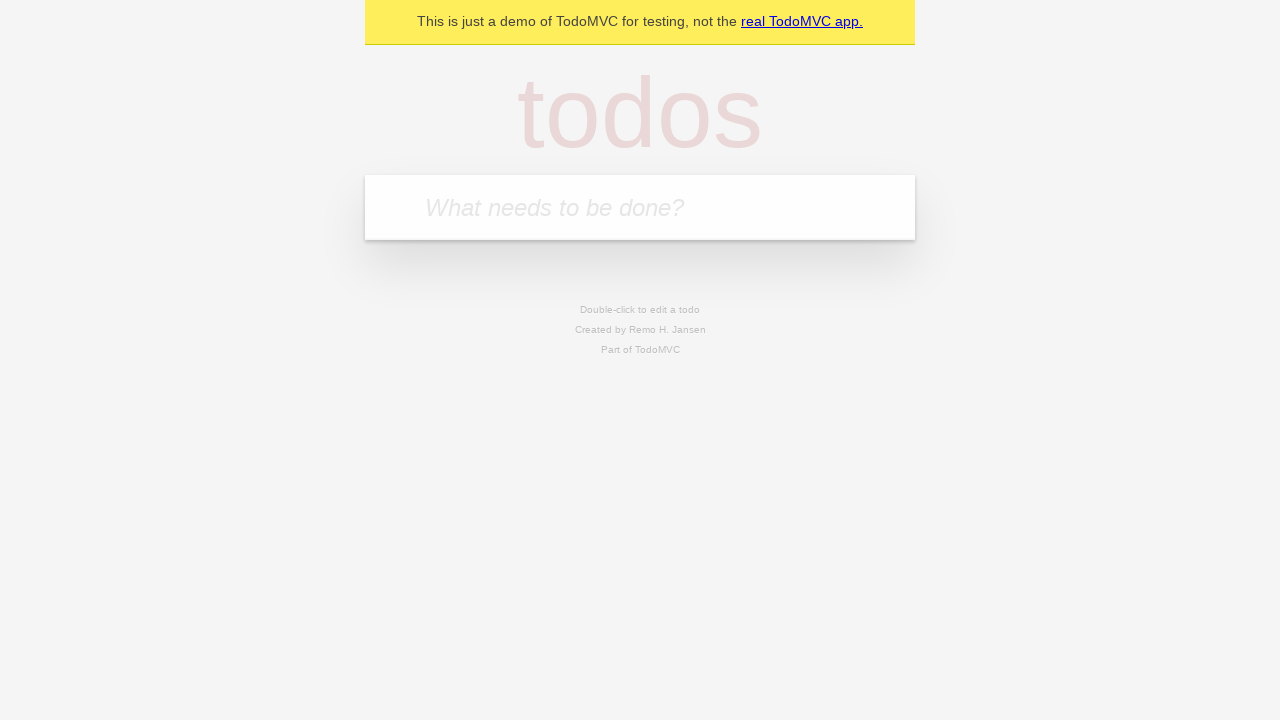

Filled todo input with 'buy some cheese' on internal:attr=[placeholder="What needs to be done?"i]
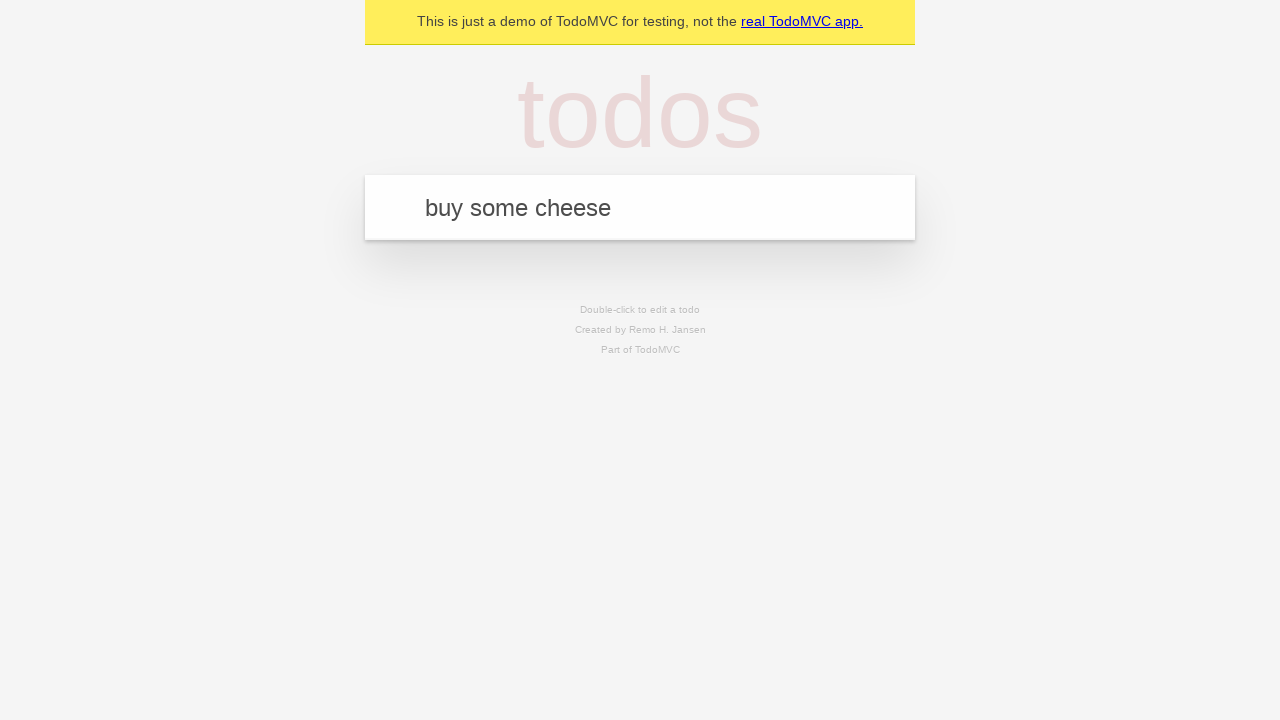

Pressed Enter to create todo 'buy some cheese' on internal:attr=[placeholder="What needs to be done?"i]
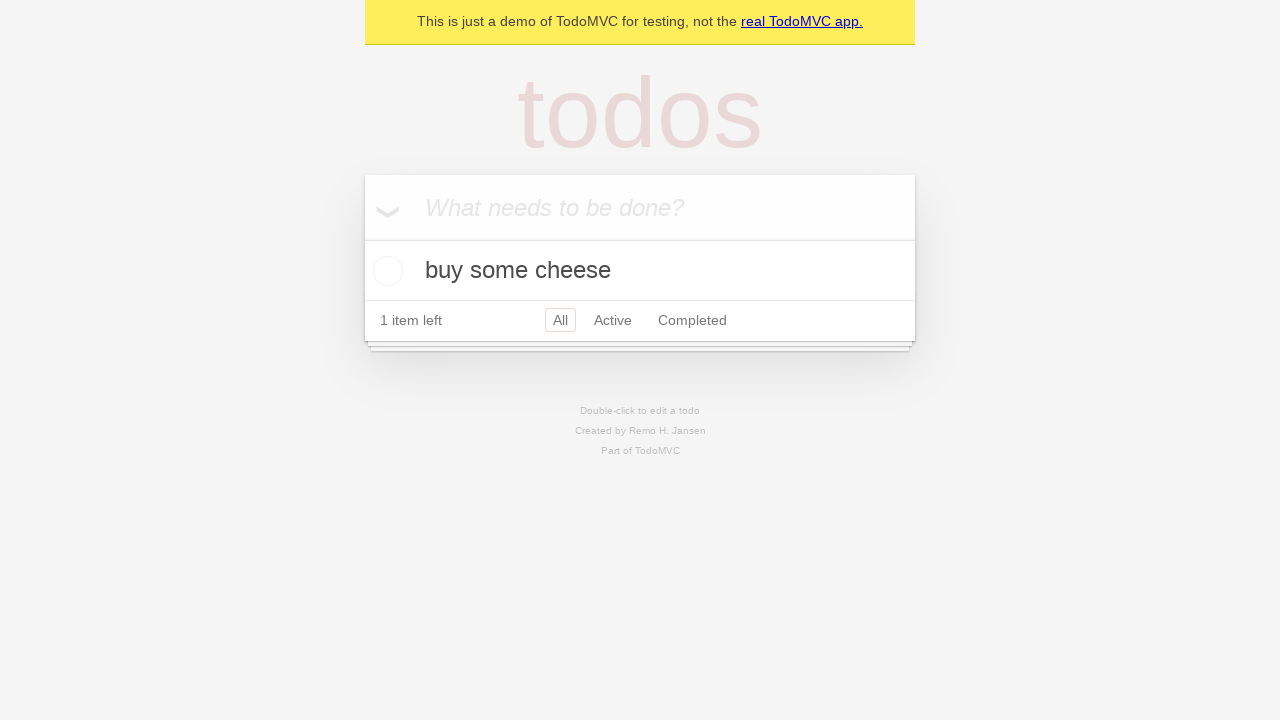

Filled todo input with 'feed the cat' on internal:attr=[placeholder="What needs to be done?"i]
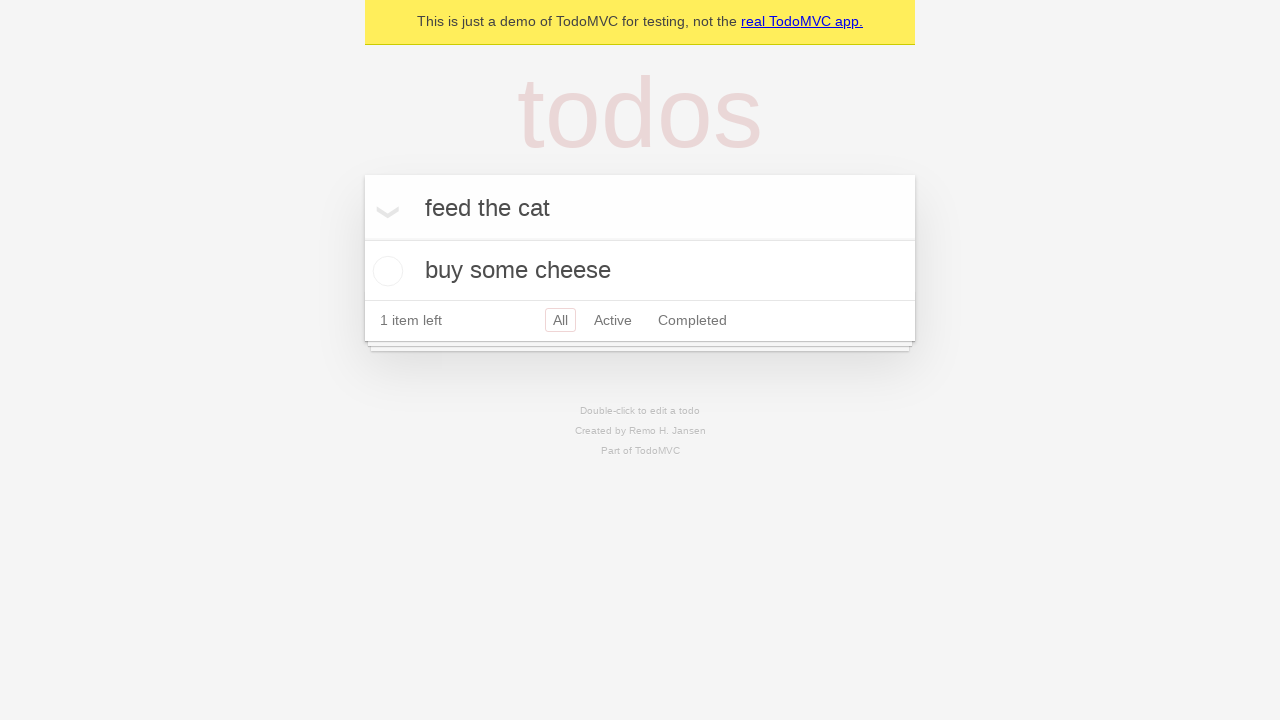

Pressed Enter to create todo 'feed the cat' on internal:attr=[placeholder="What needs to be done?"i]
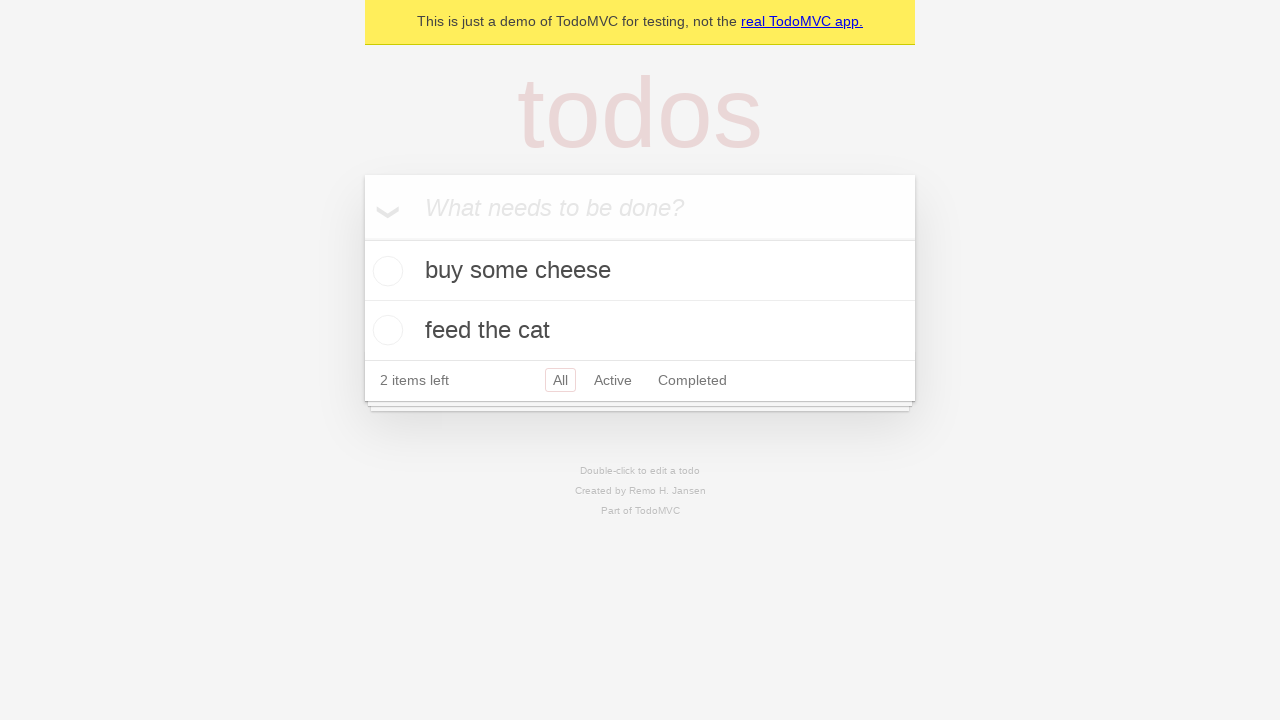

Filled todo input with 'book a doctors appointment' on internal:attr=[placeholder="What needs to be done?"i]
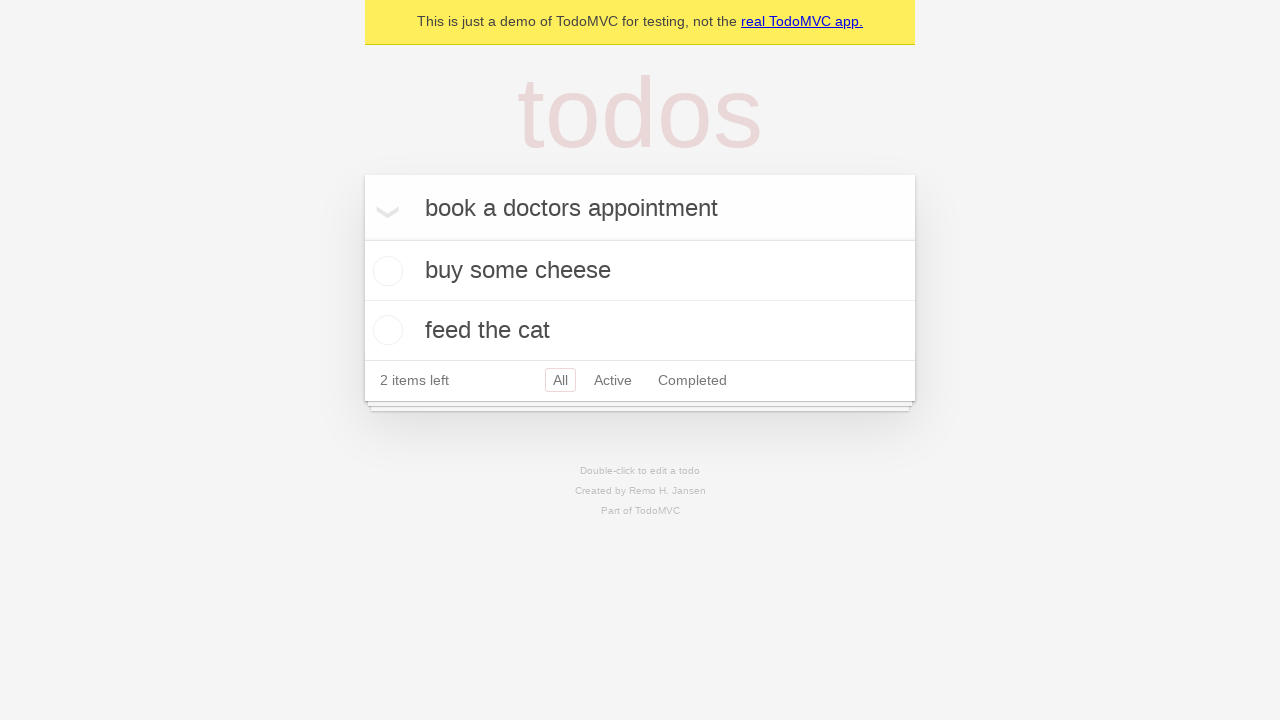

Pressed Enter to create todo 'book a doctors appointment' on internal:attr=[placeholder="What needs to be done?"i]
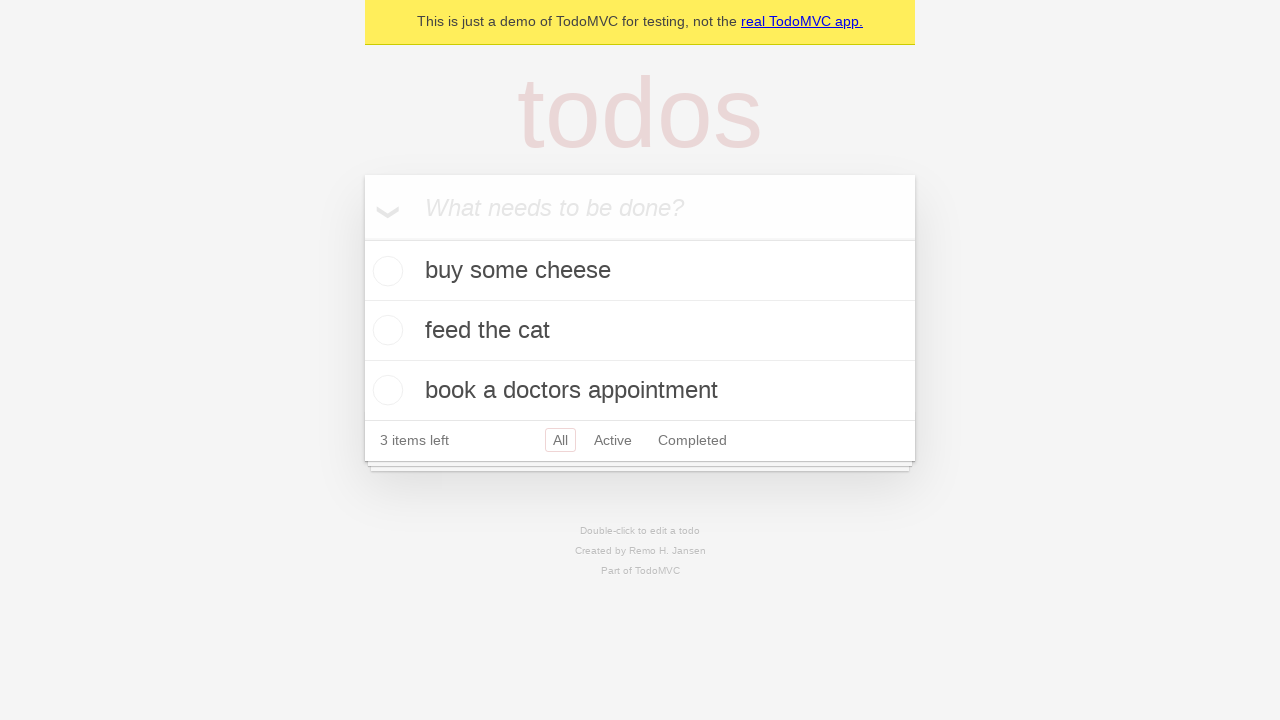

All 3 todos have been created and are visible
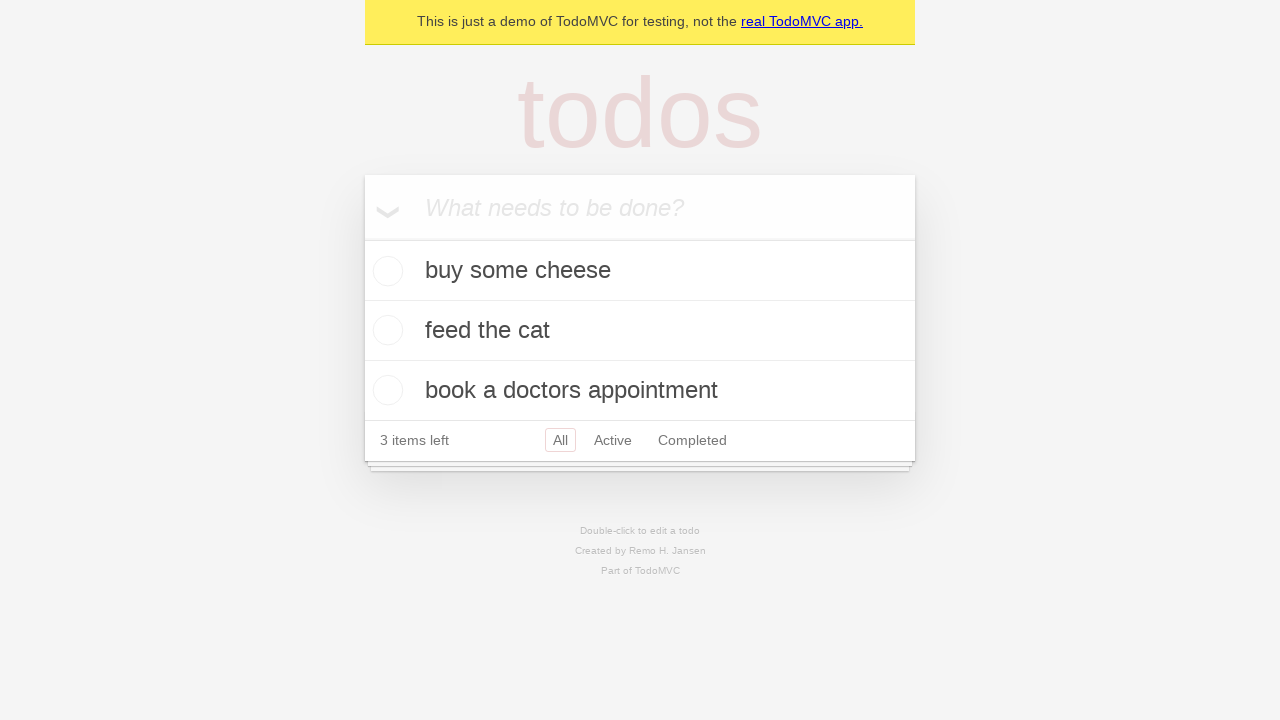

Marked the first todo item as complete at (385, 271) on .todo-list li .toggle >> nth=0
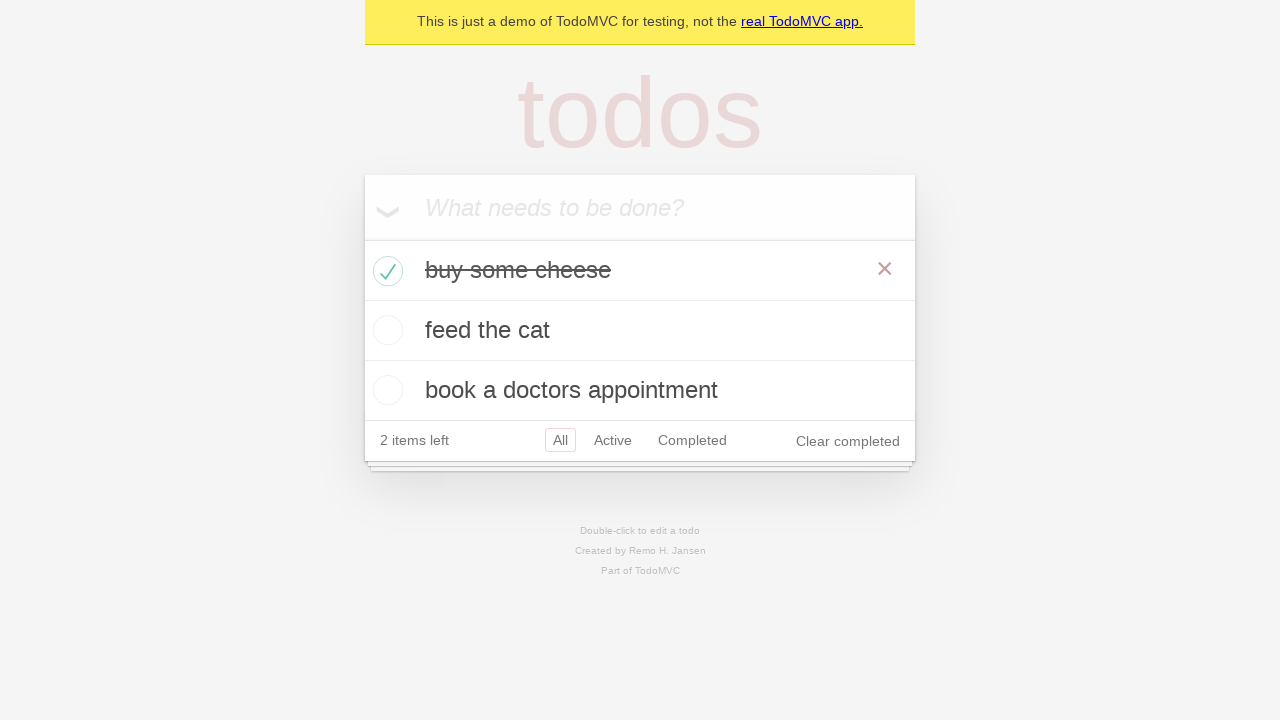

Clear completed button is now displayed after marking item complete
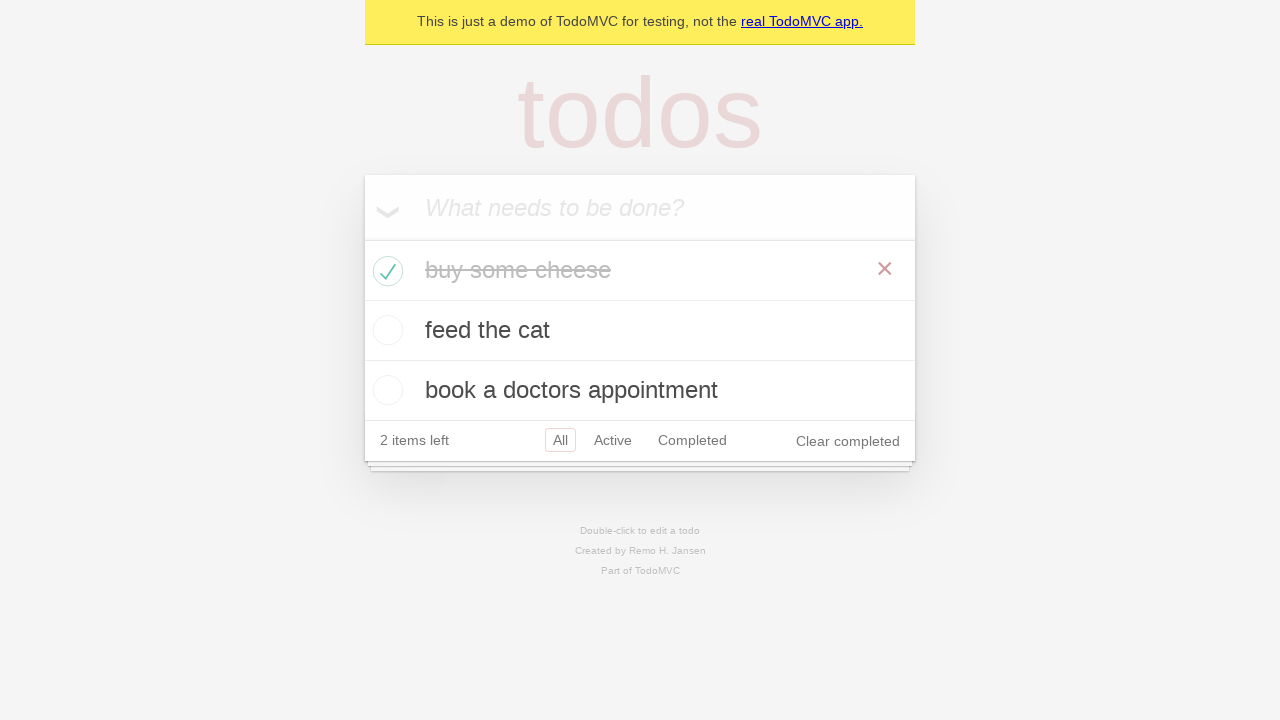

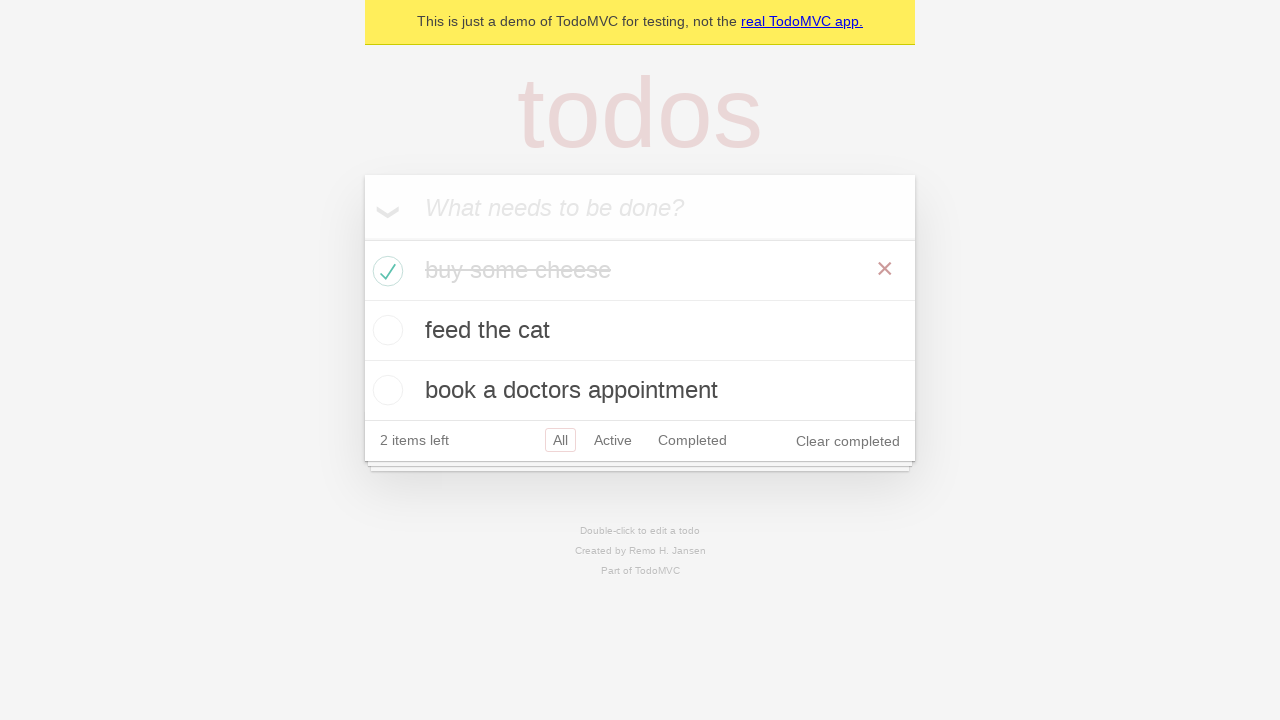